Tests JavaScript alert handling by clicking the "Click for JS Alert" button and accepting the alert dialog that appears

Starting URL: https://the-internet.herokuapp.com/javascript_alerts

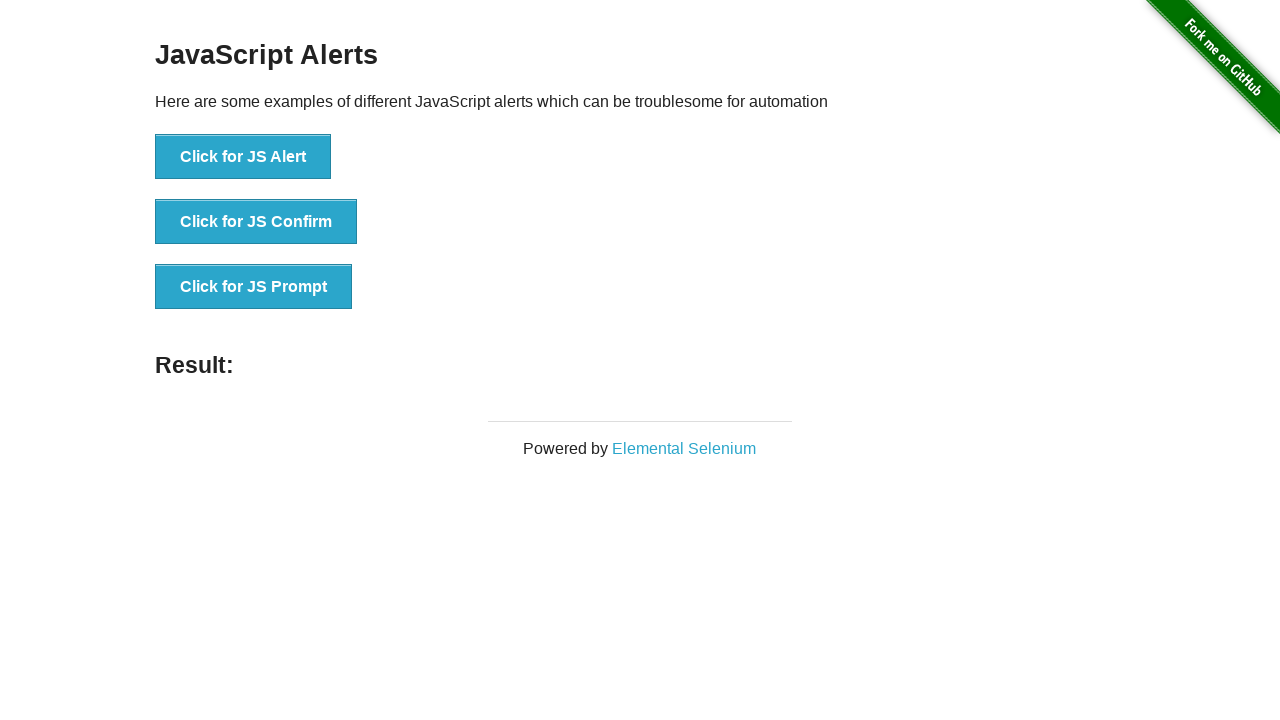

Clicked the 'Click for JS Alert' button at (243, 157) on xpath=//*[text()='Click for JS Alert']
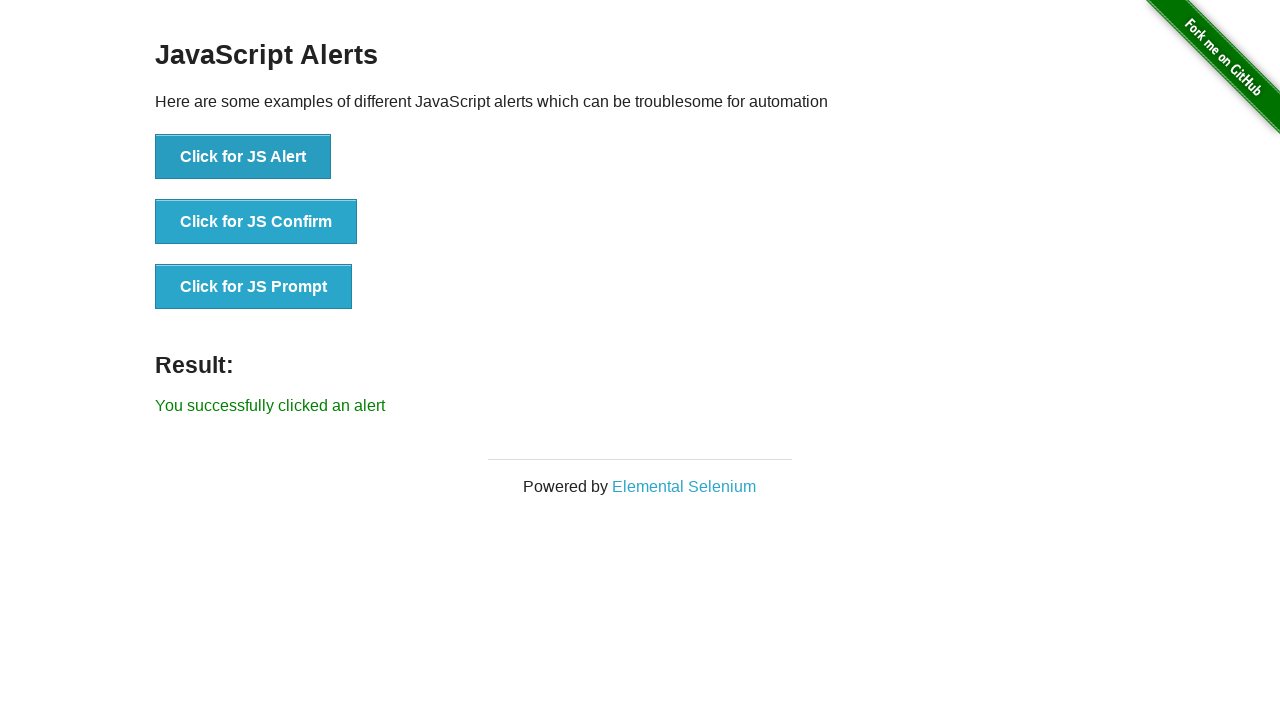

Set up dialog handler to accept alerts
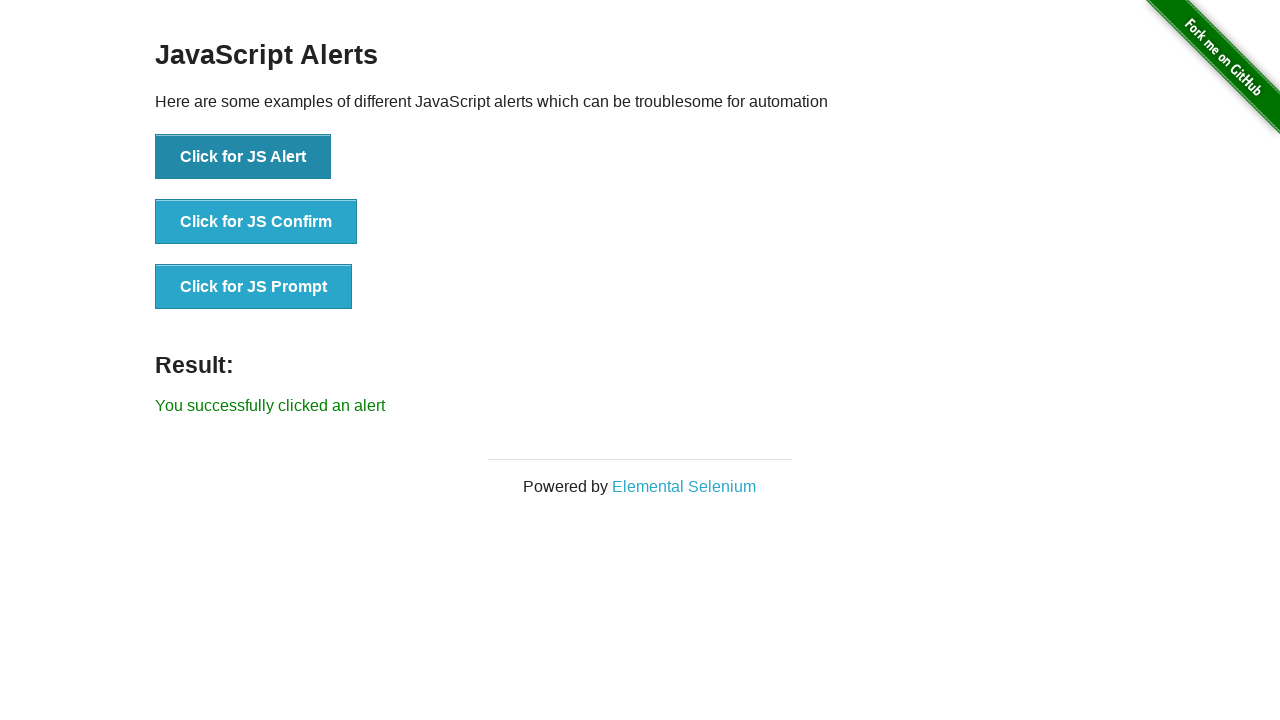

Clicked the 'Click for JS Alert' button again at (243, 157) on xpath=//button[text()='Click for JS Alert']
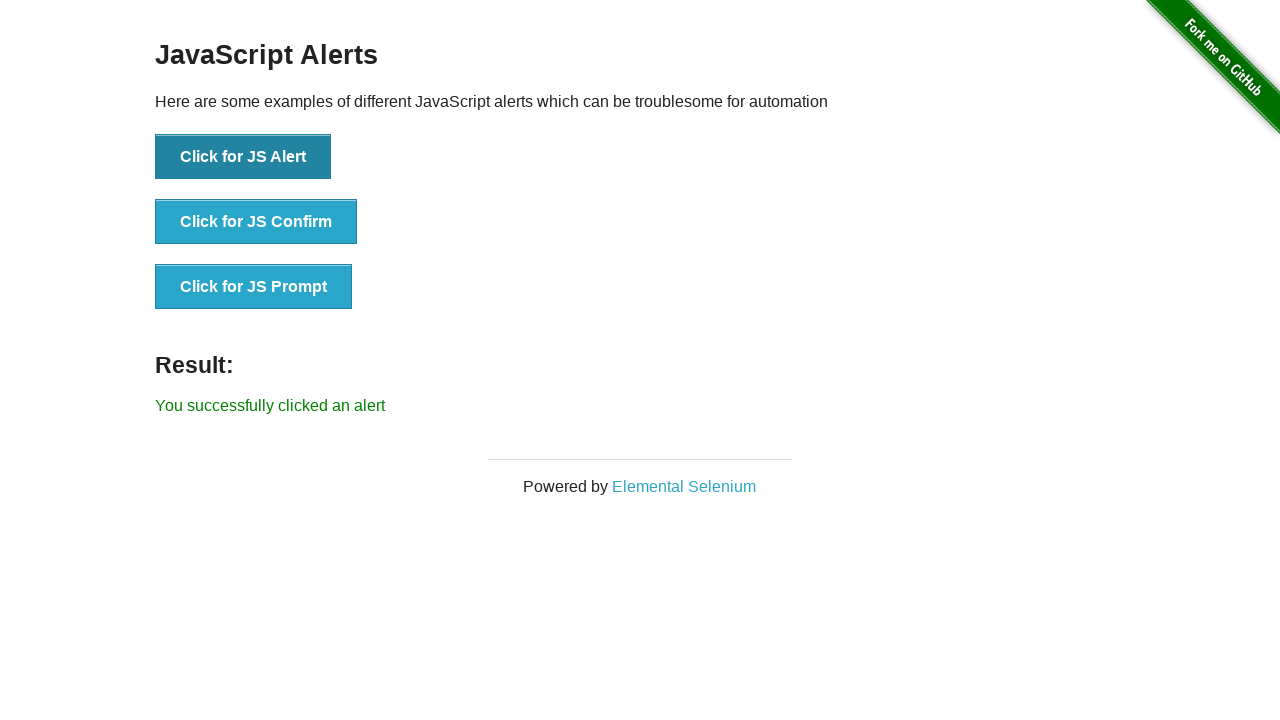

Waited 1000ms for alert to be processed
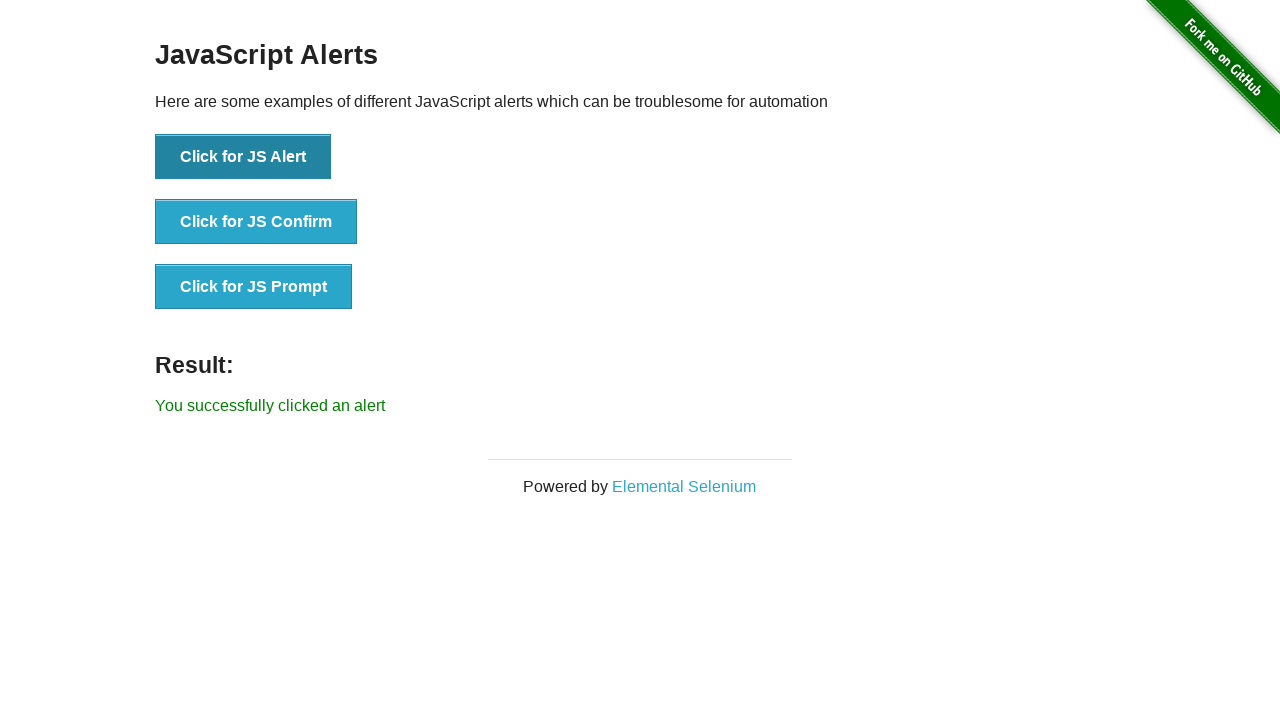

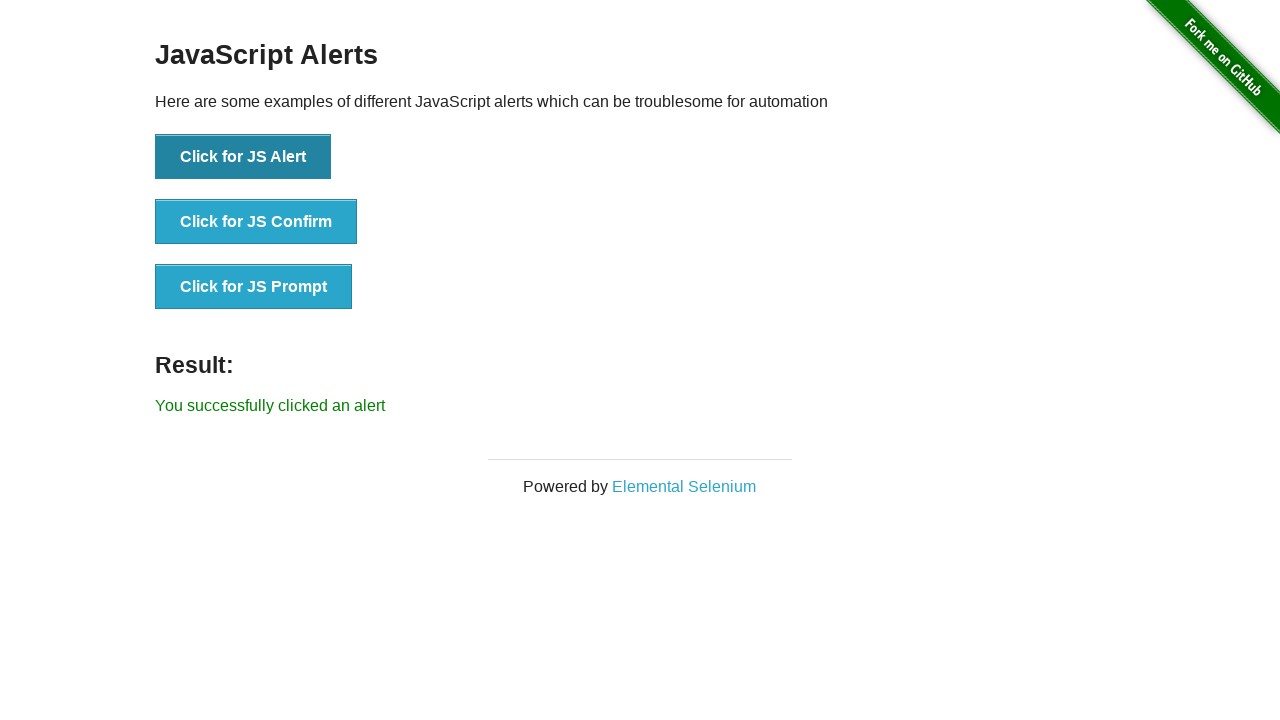